Tests property information editing by modifying name, status, price and special notes

Starting URL: https://gma3561.github.io/The-realty_hasia/

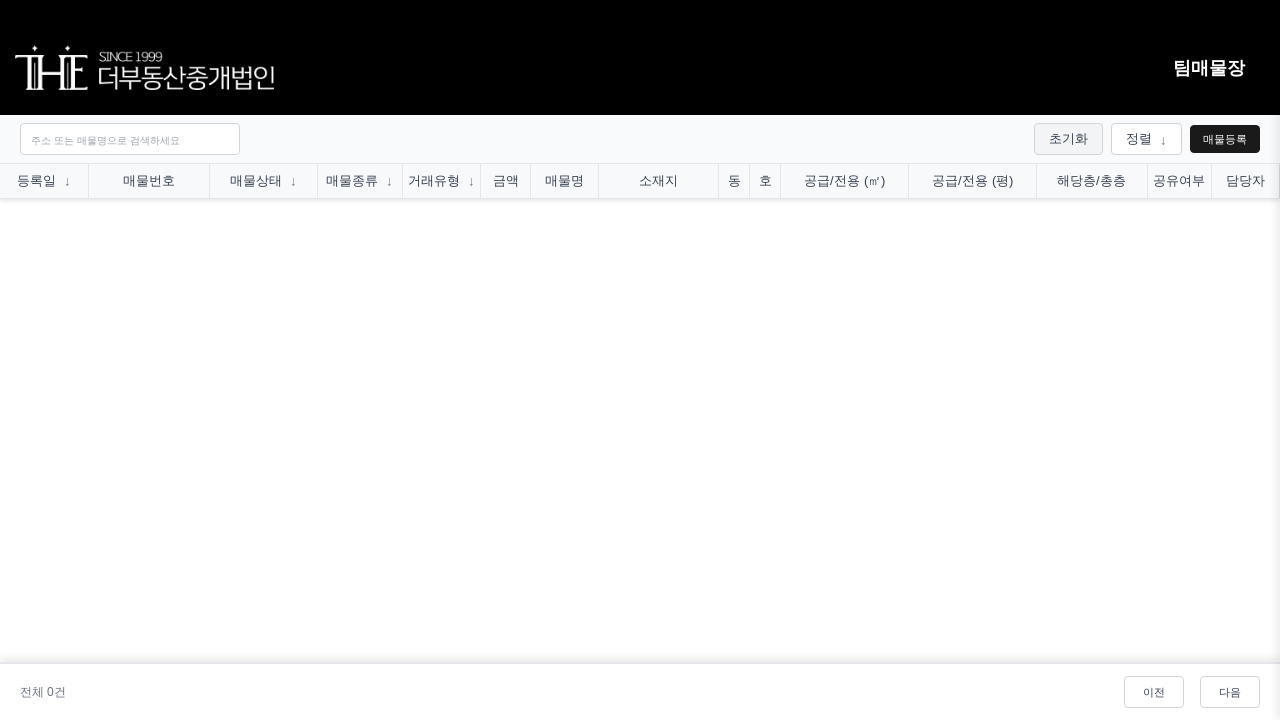

Data table loaded
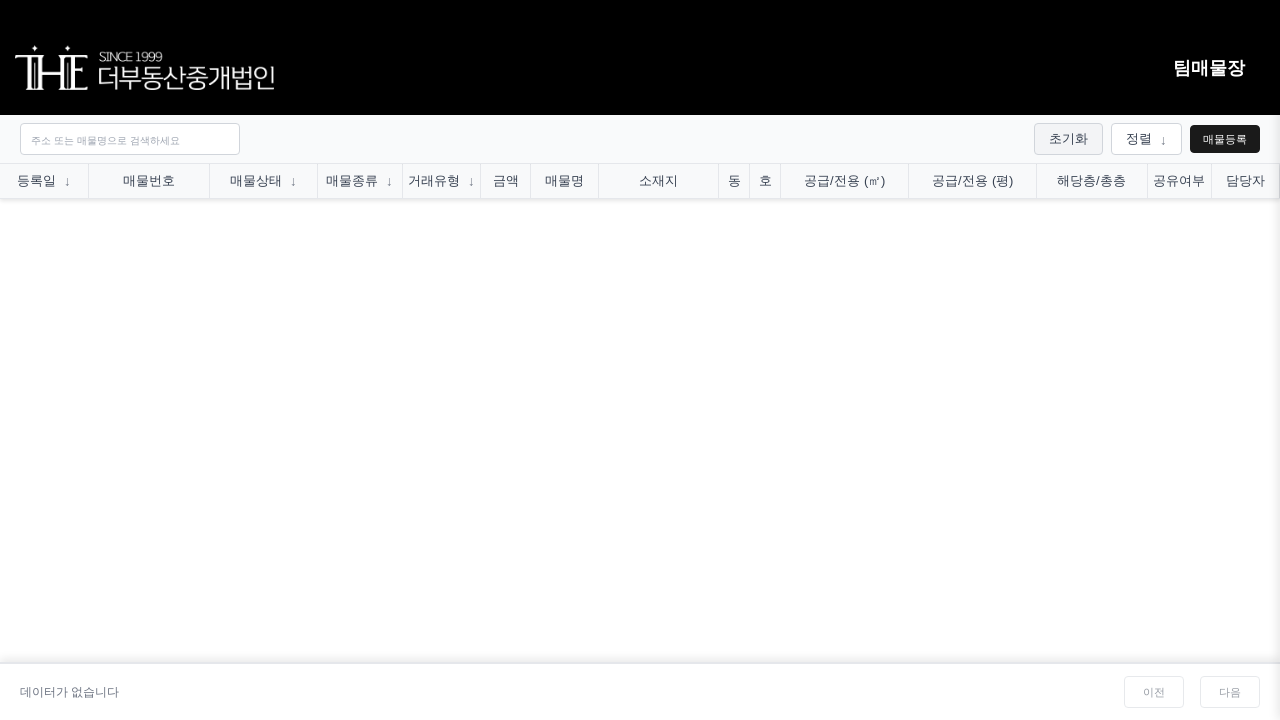

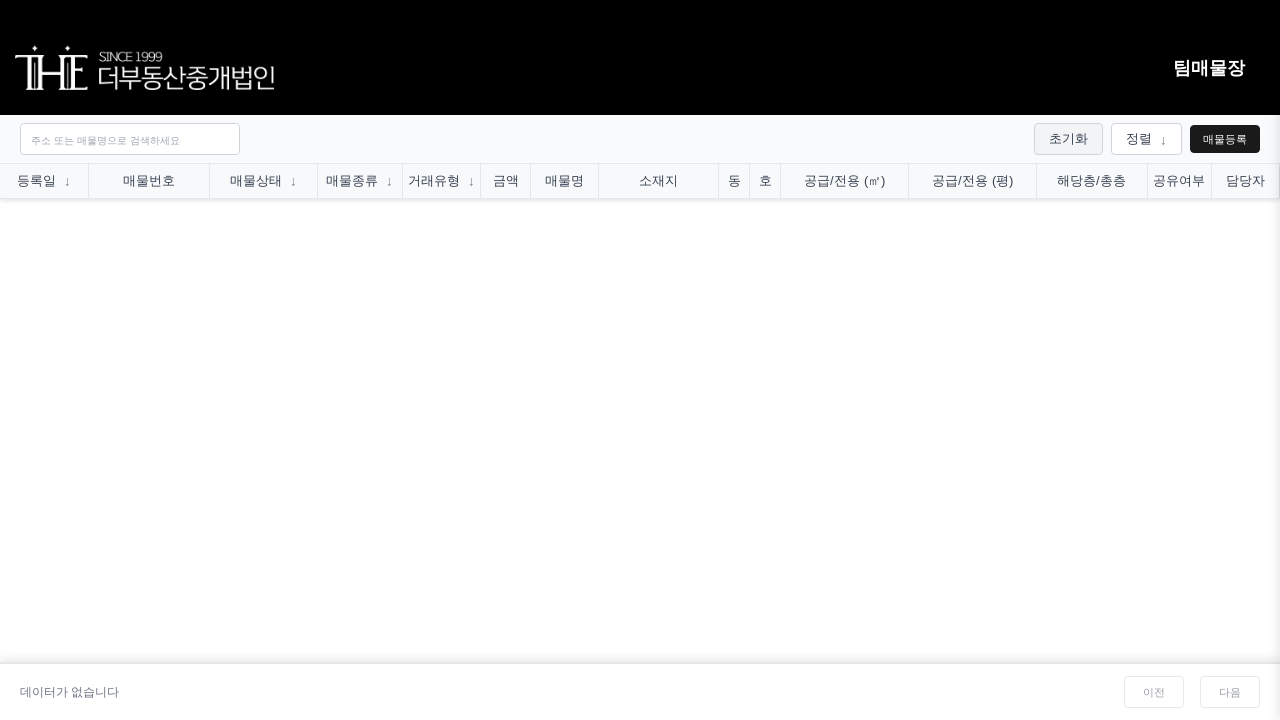